Tests window handling by opening a new window, switching to it, and interacting with form elements in the new window

Starting URL: https://www.leafground.com/window.xhtml

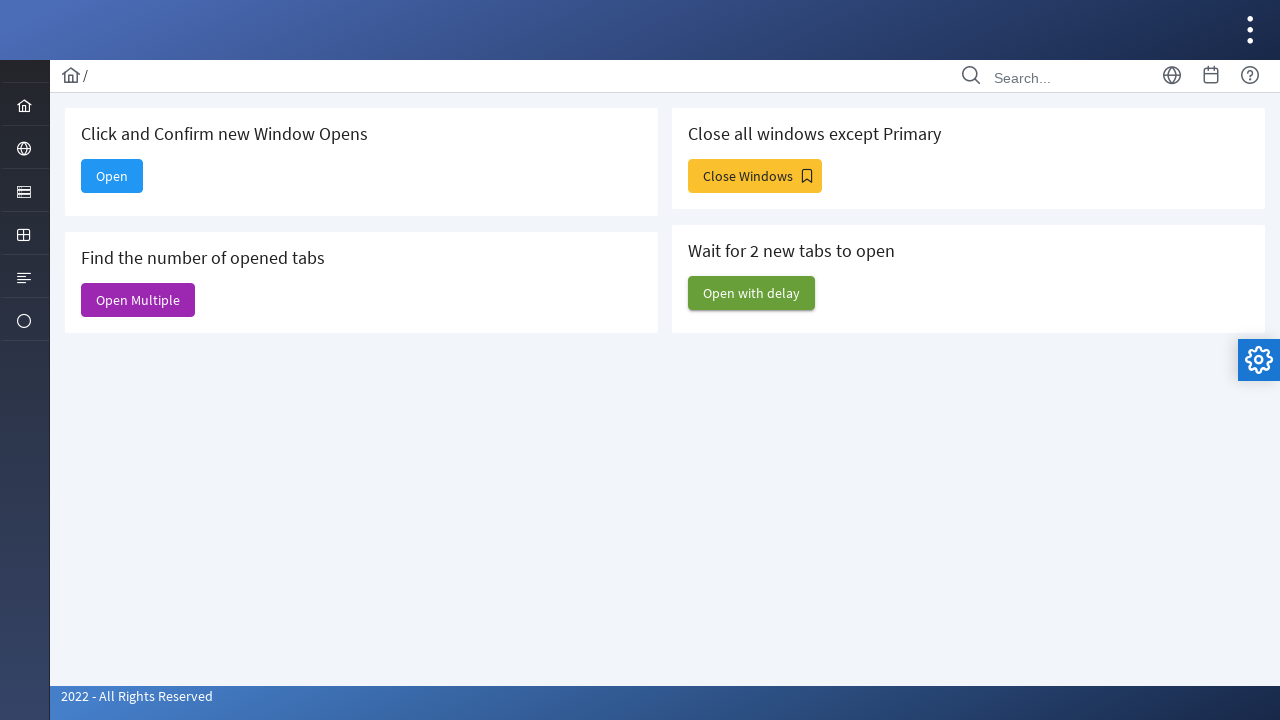

Clicked button to open new window at (112, 176) on #j_idt88\:new
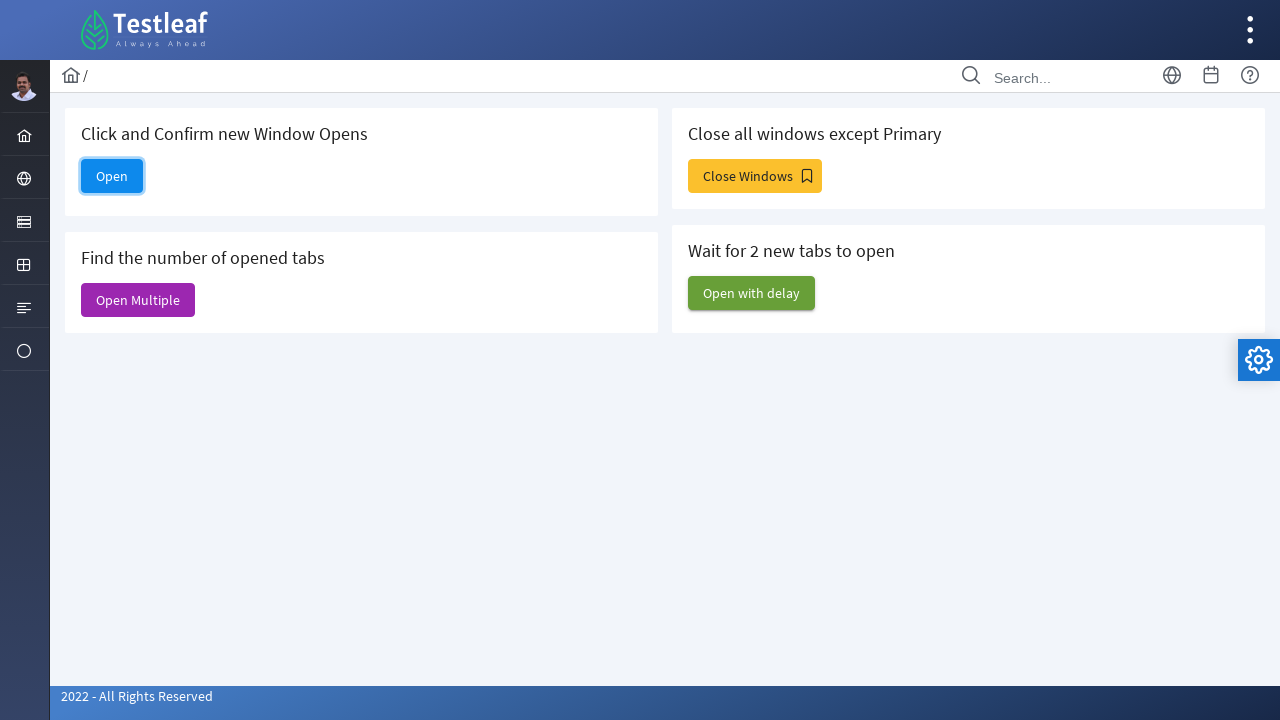

New window/page opened and captured
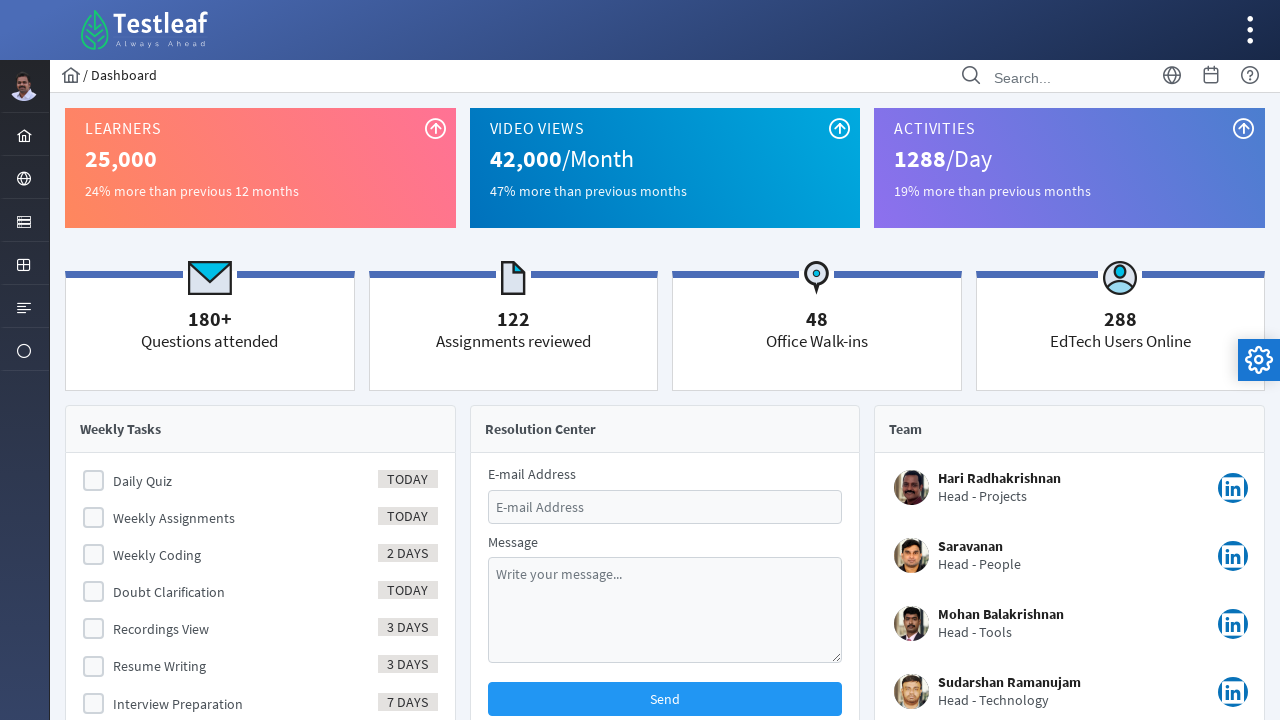

New page fully loaded
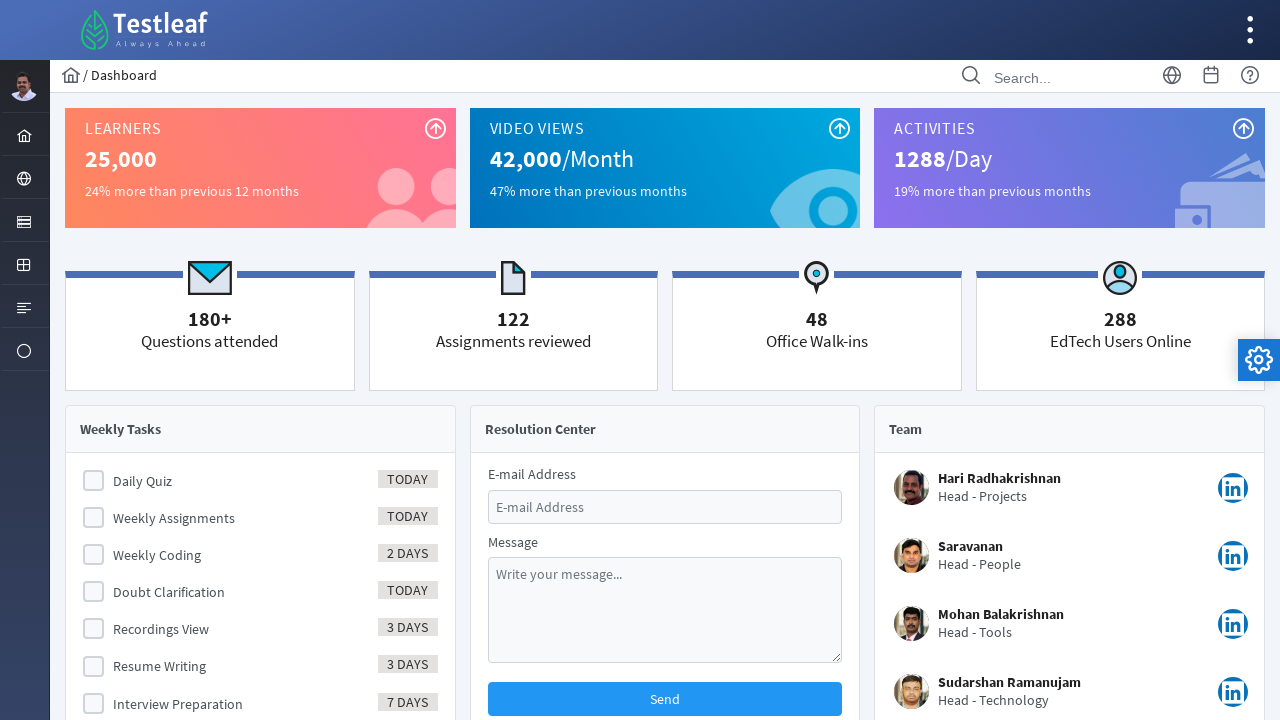

Menu element found in new window
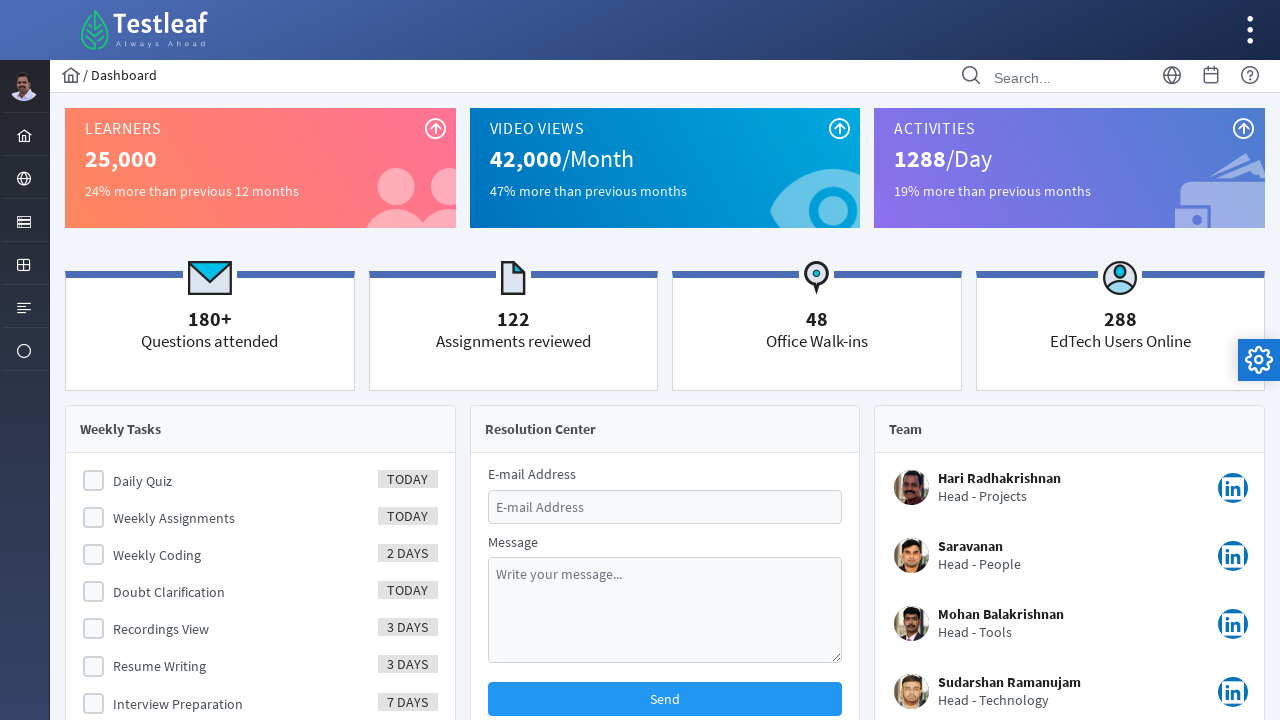

Clicked on menu element at (24, 220) on #menuform\:j_idt40
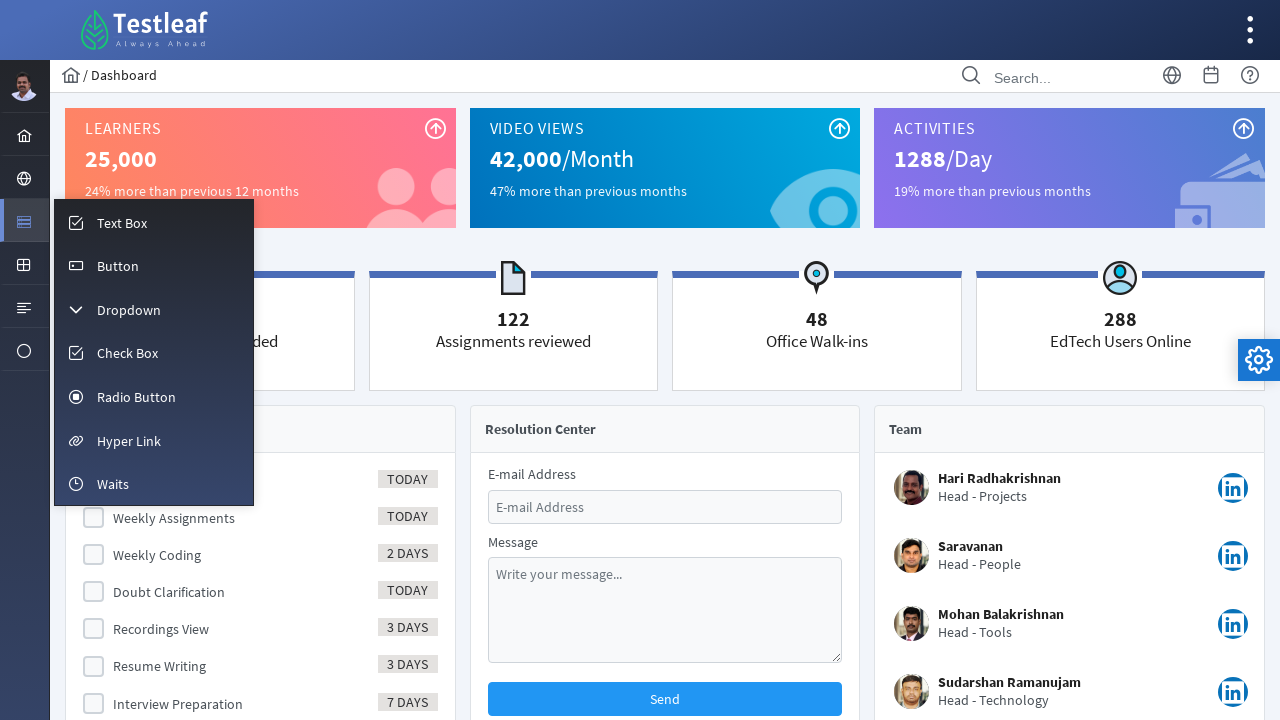

Clicked on input menu item at (154, 222) on #menuform\:m_input
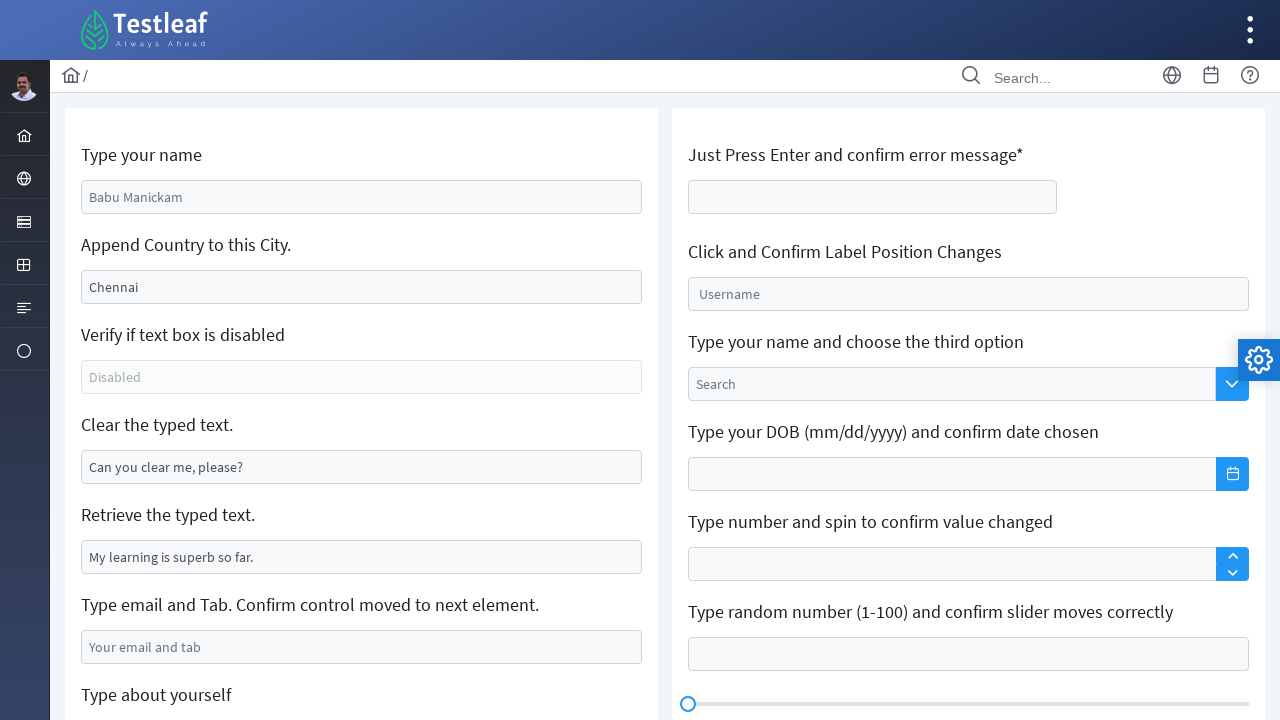

Filled name field with 'sathish' on #j_idt88\:name
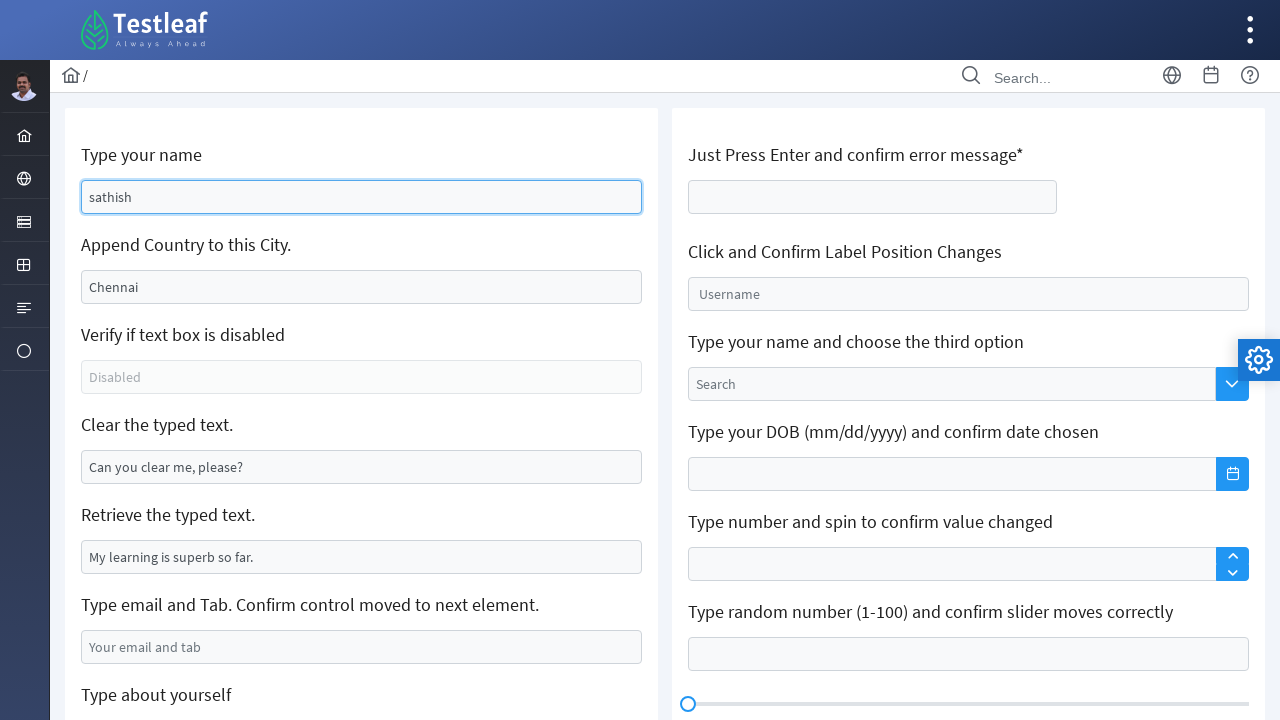

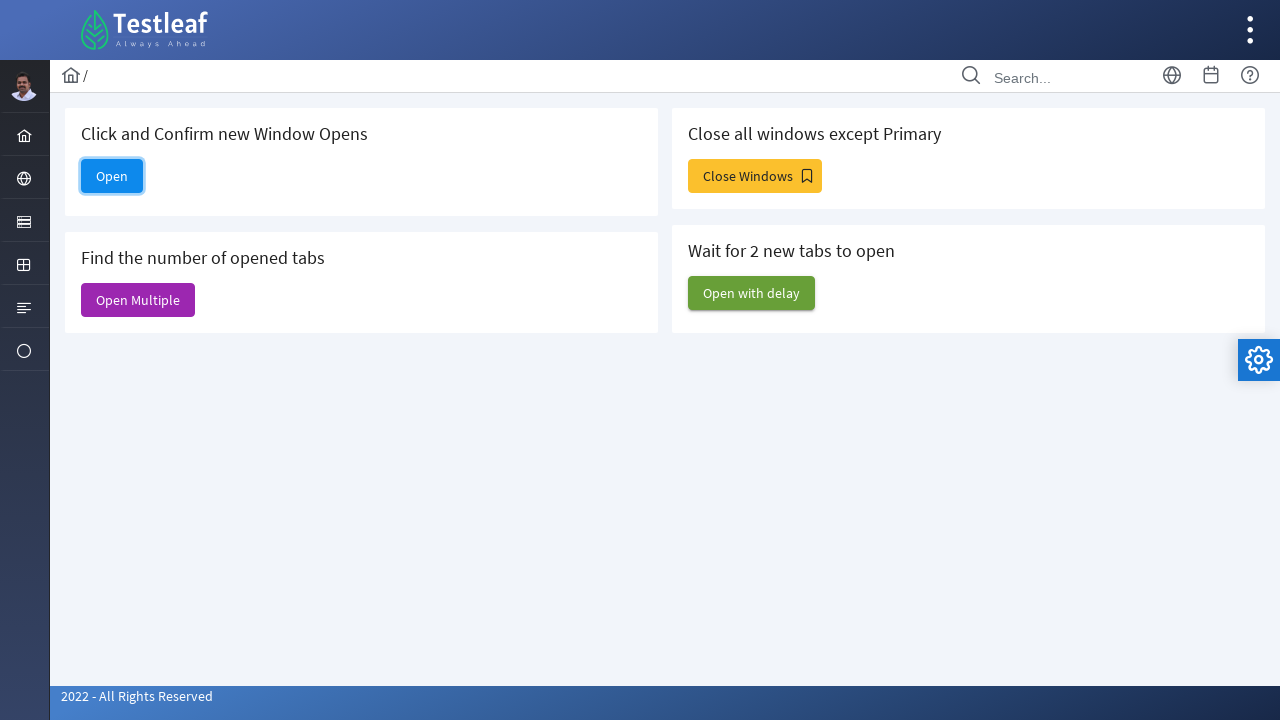